Tests that the last menu item has a subtitle "Submit New Language" by clicking on the menu item and verifying the subtitle text

Starting URL: http://www.99-bottles-of-beer.net/

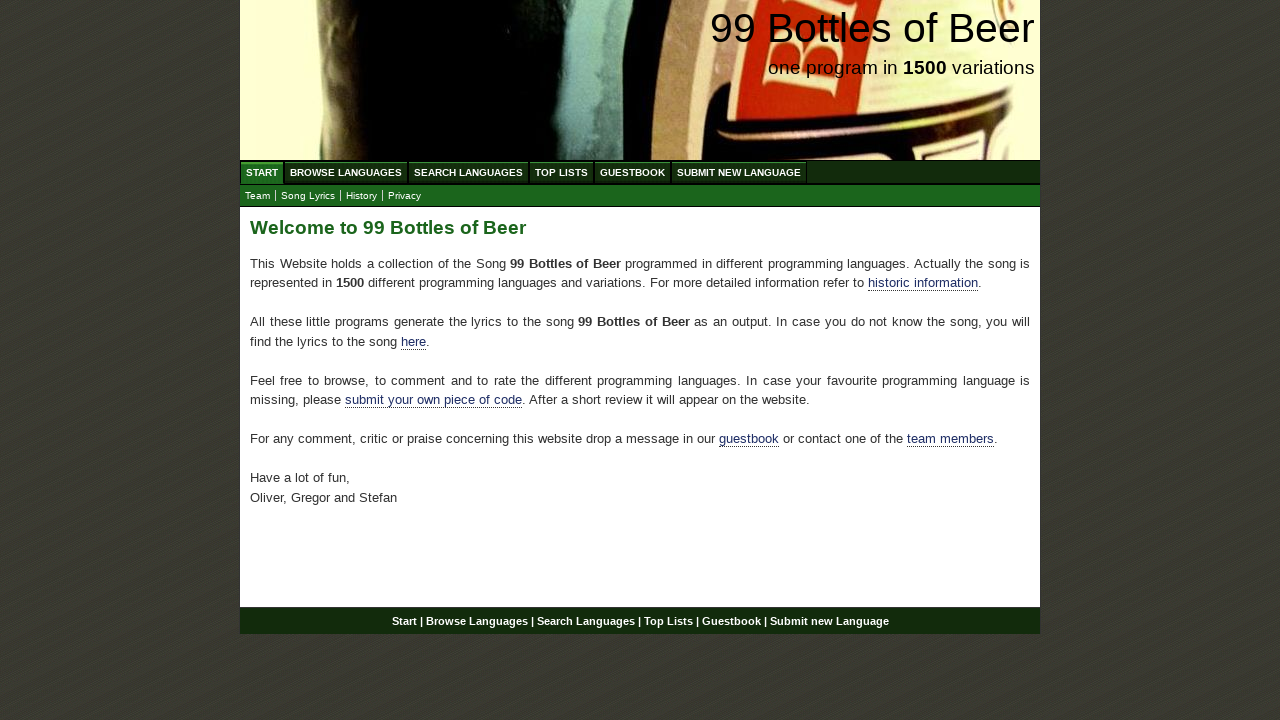

Clicked on the Submit New Language menu item at (739, 172) on xpath=//body/div[@id='wrap']/div[@id='navigation']/ul[@id='menu']/li/a[@href='/s
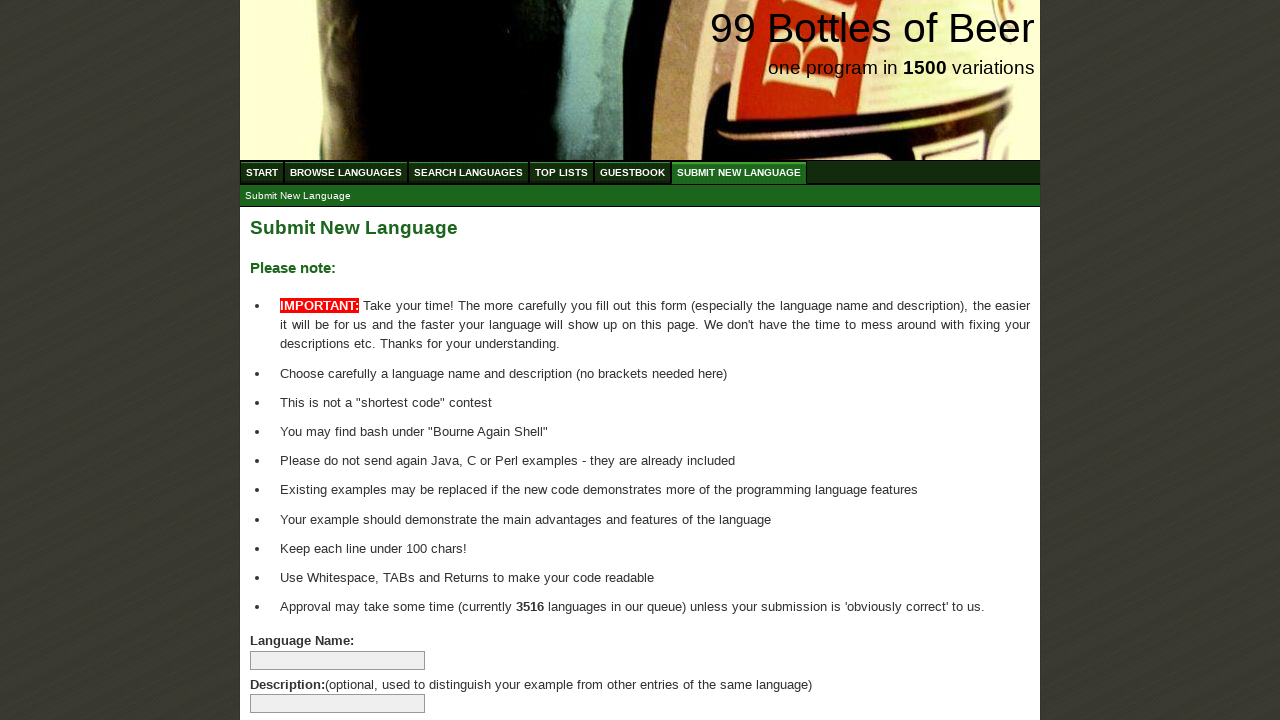

Waited for and found the Submit New Language subtitle element
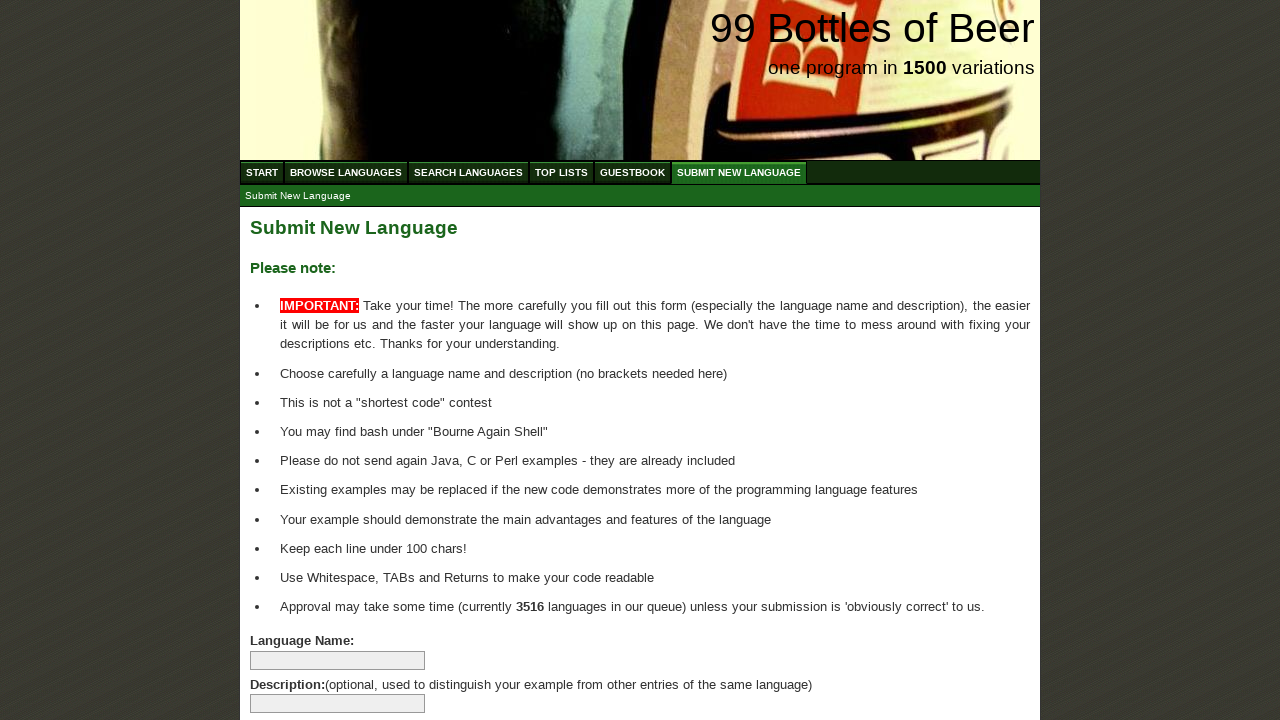

Verified subtitle text matches 'Submit New Language'
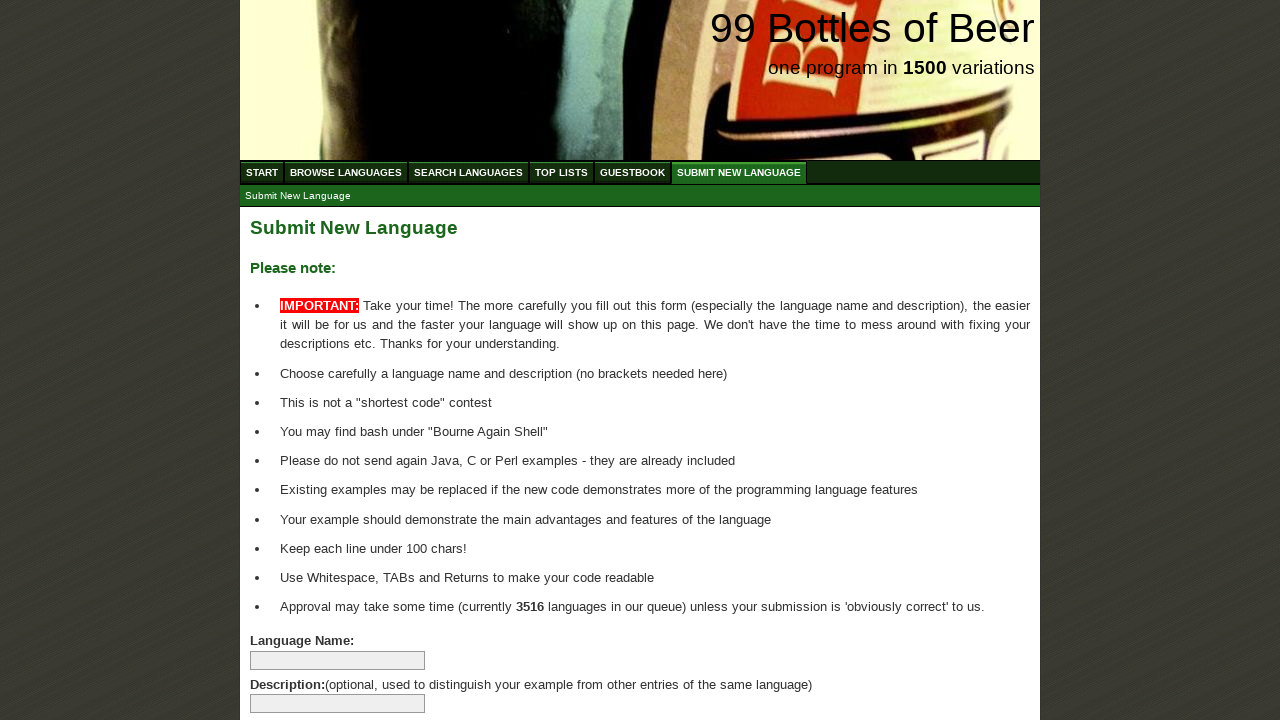

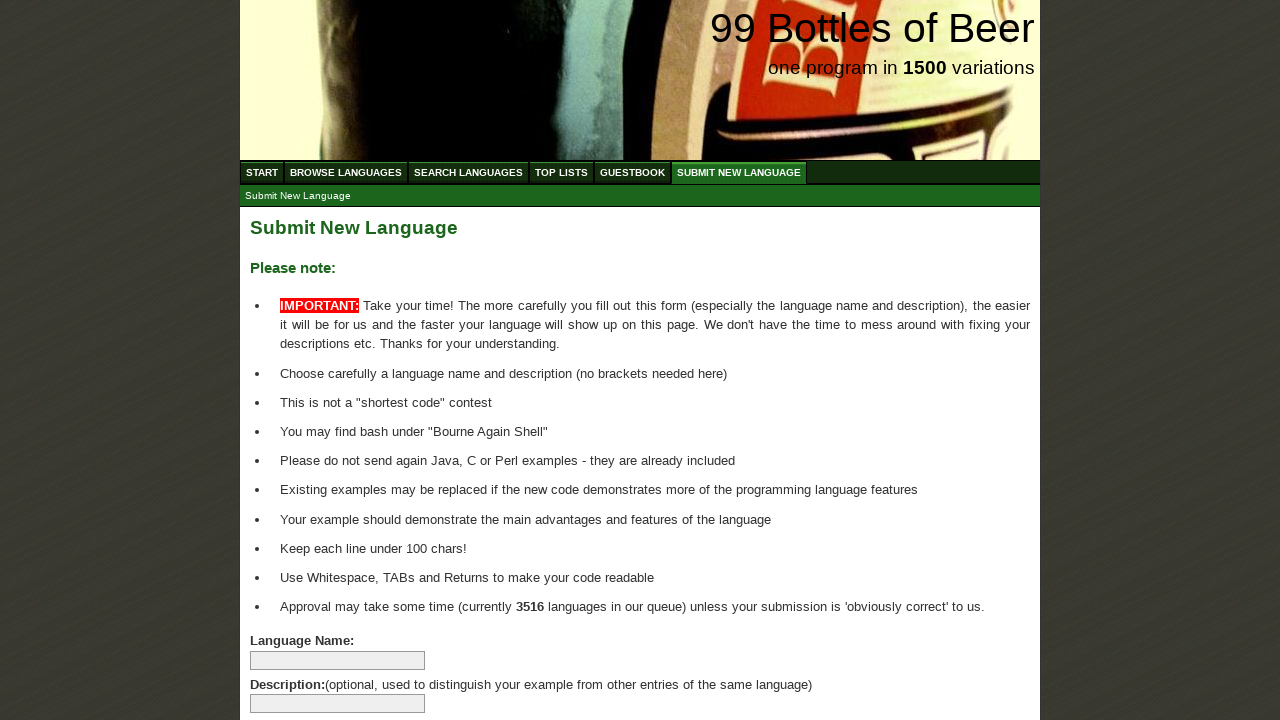